Tests the back button functionality after feedback form submission

Starting URL: https://jupiter.cloud.planittesting.com/#/contact

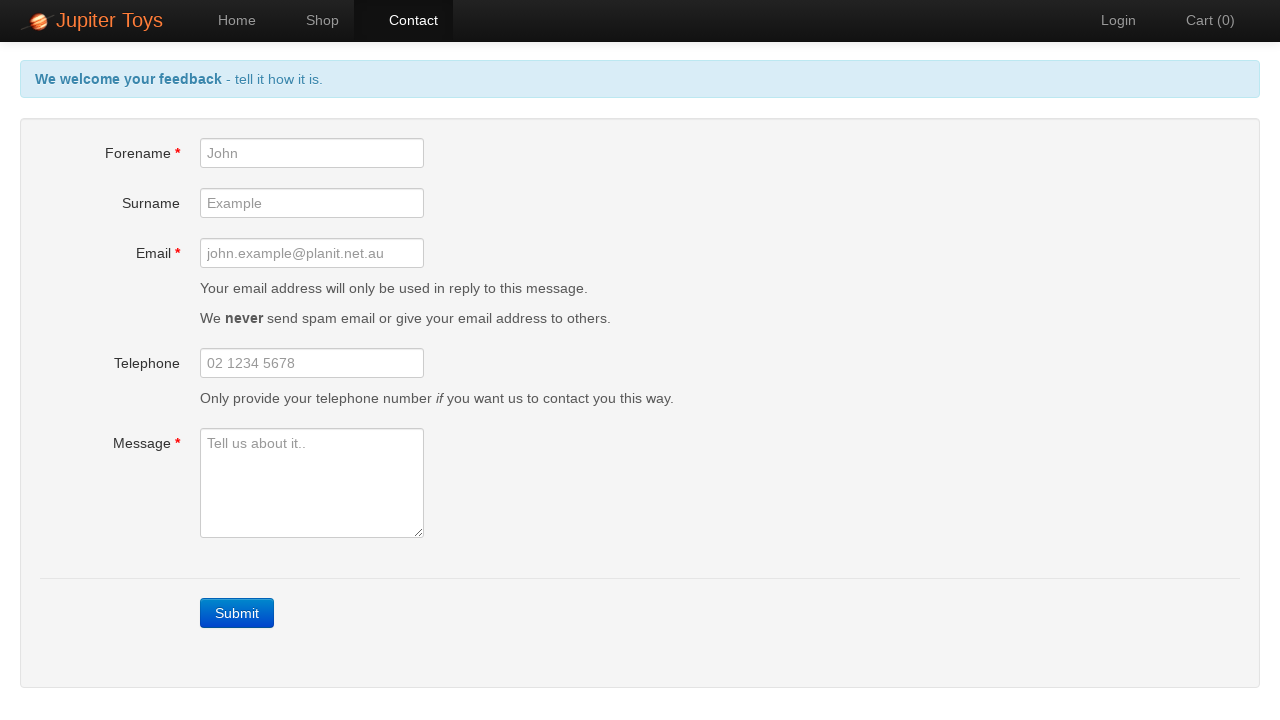

Filled forename field with 'John' on input[id='forename']
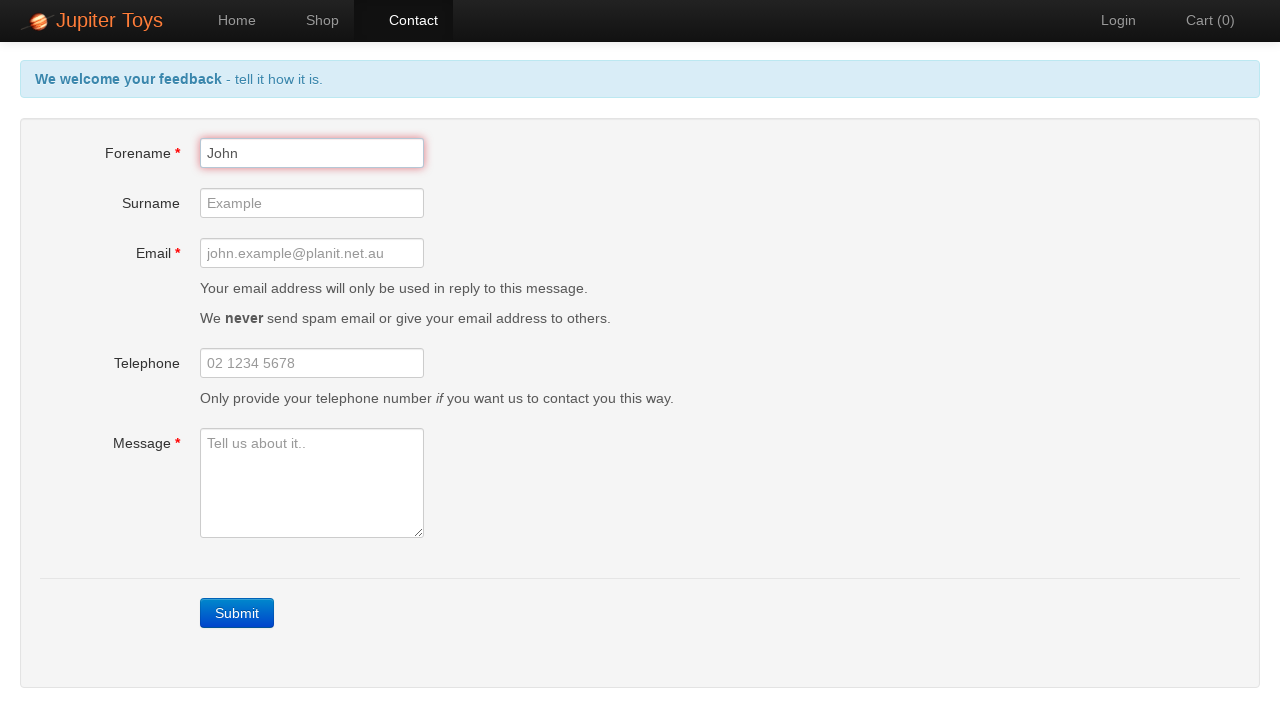

Filled surname field with 'Doe' on input[id='surname']
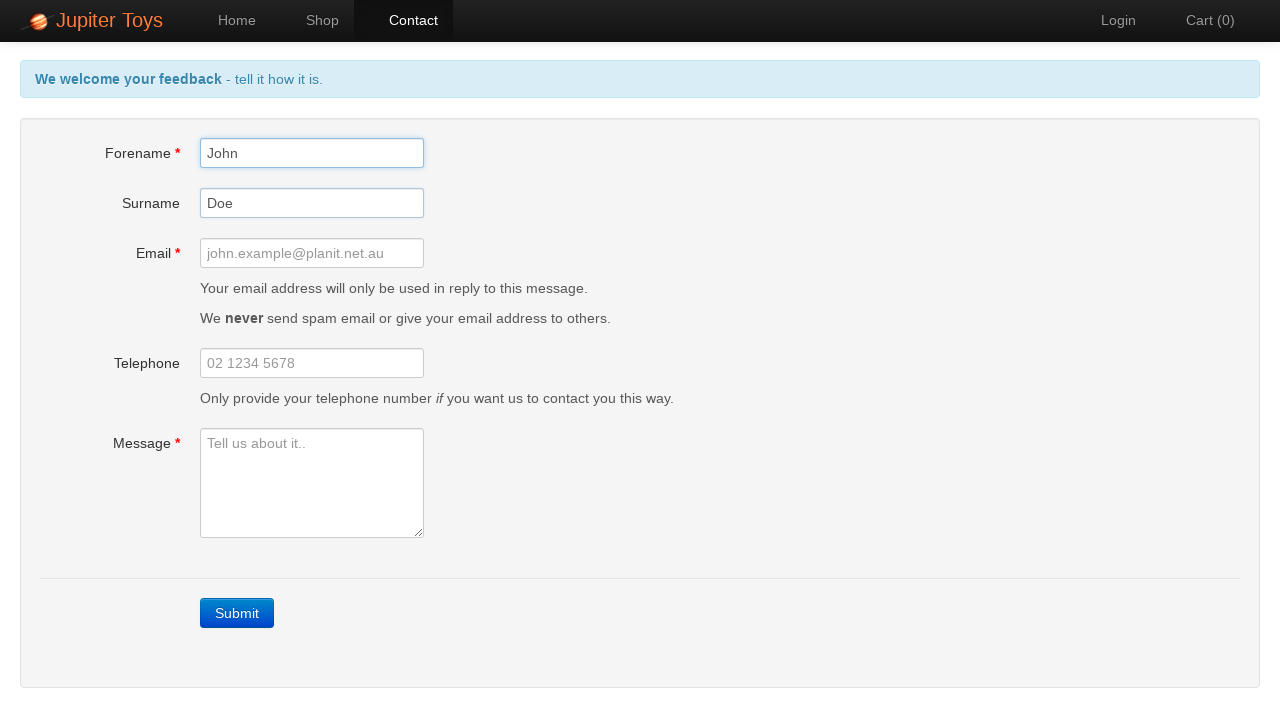

Filled email field with 'john.doe@example.com' on input[id='email']
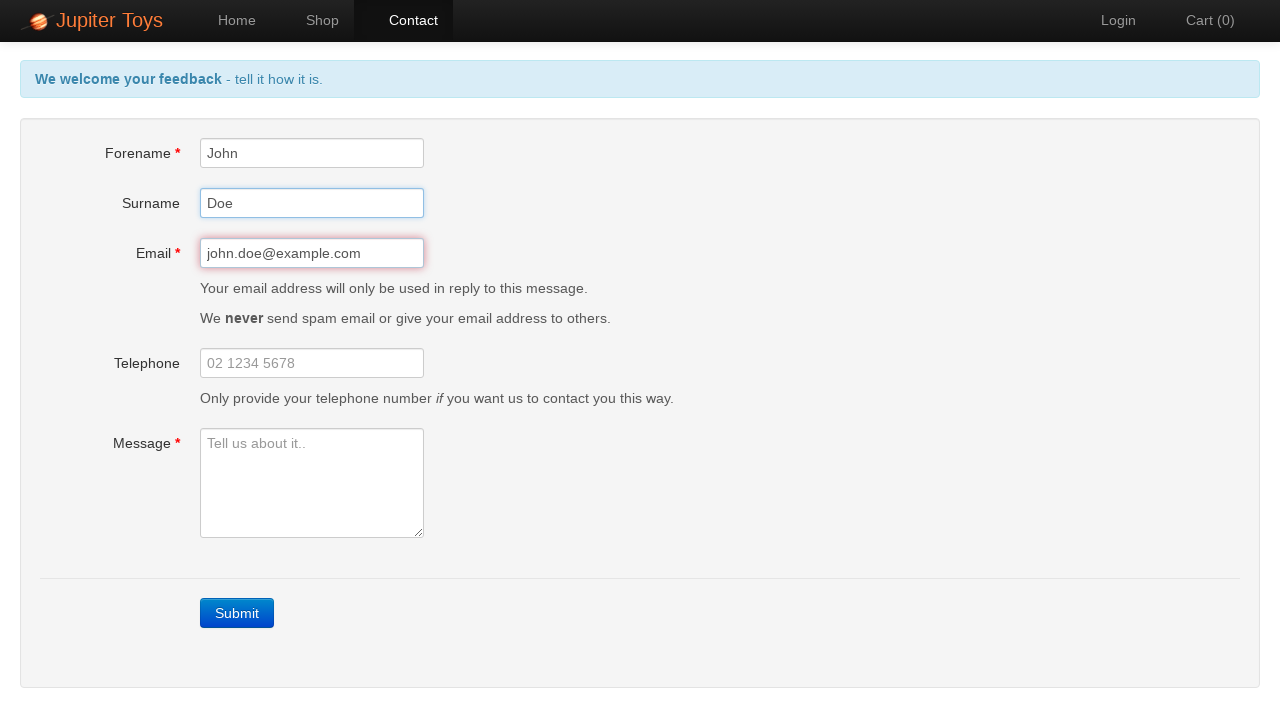

Filled telephone field with '1234567890' on input[id='telephone']
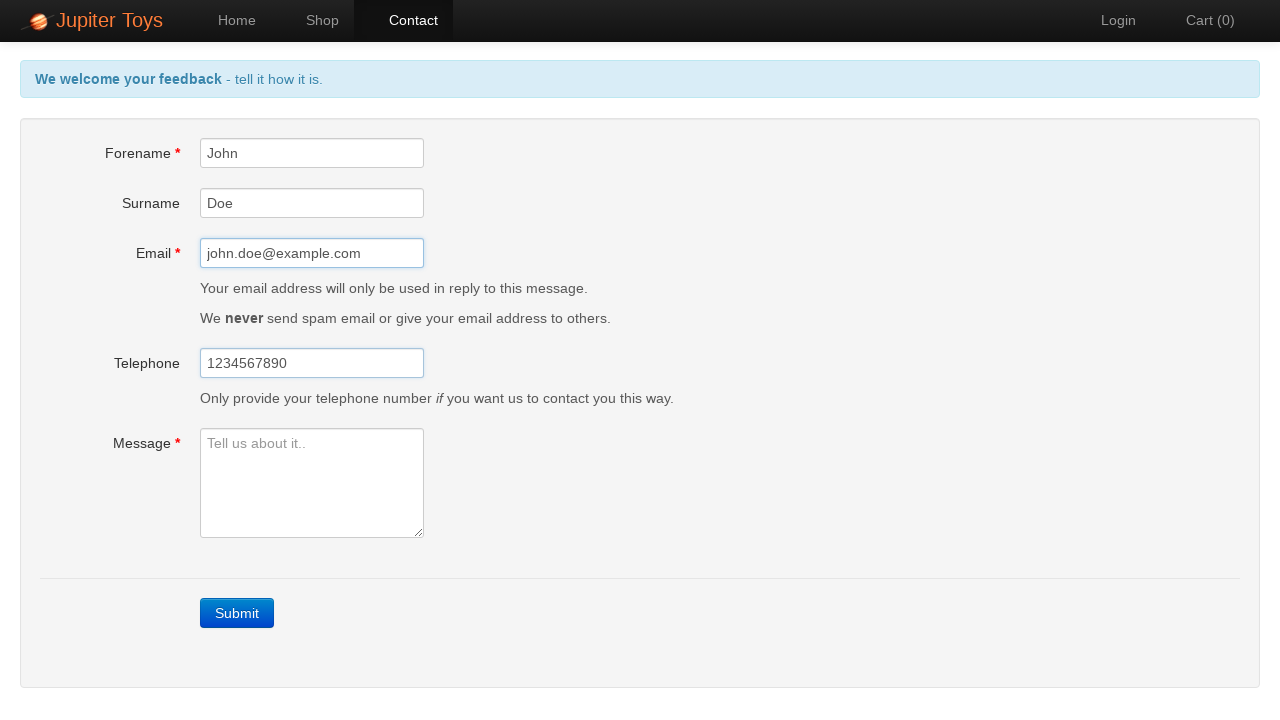

Filled message field with test feedback message on textarea[id='message']
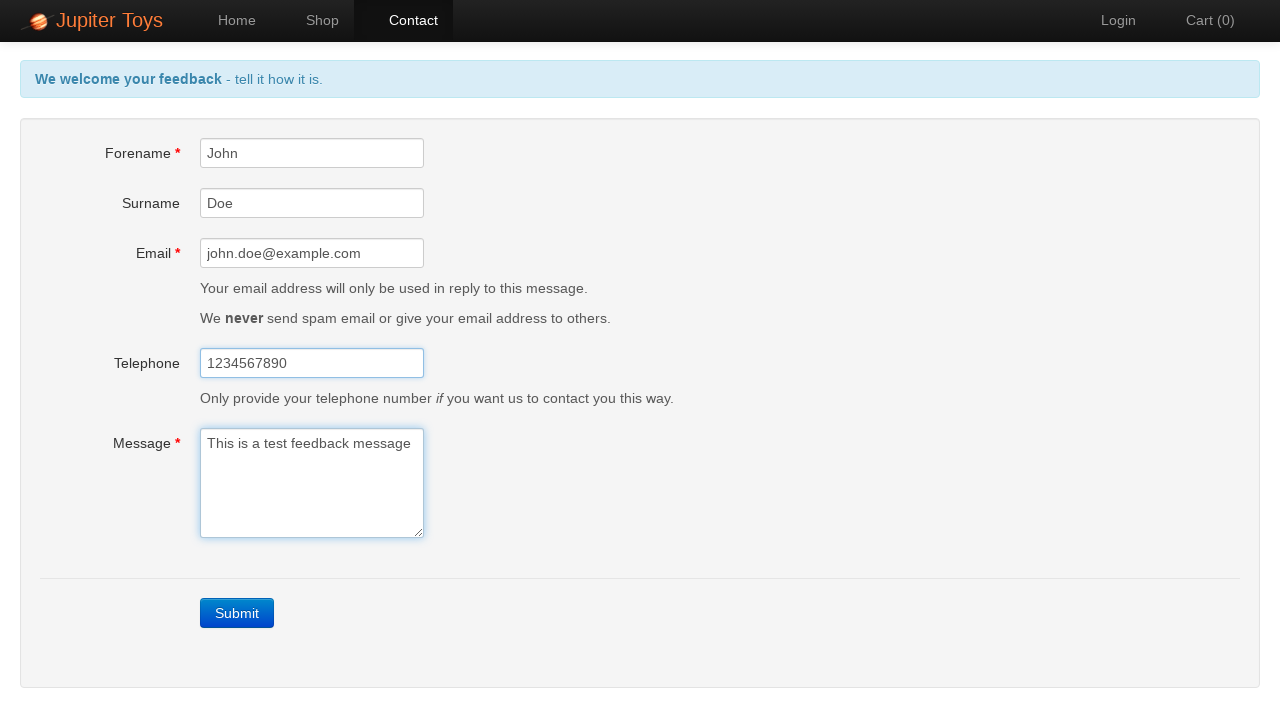

Clicked contact button to submit feedback form at (237, 613) on a.btn-contact
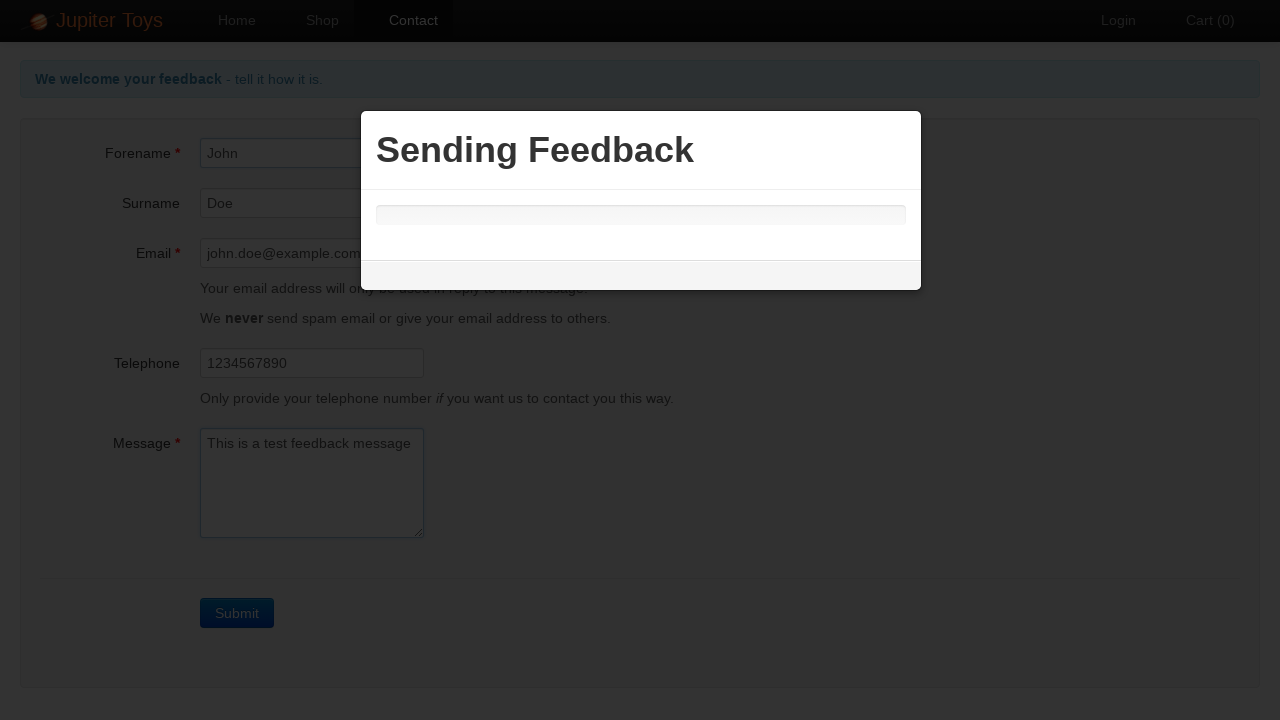

Waited for success alert to appear after form submission
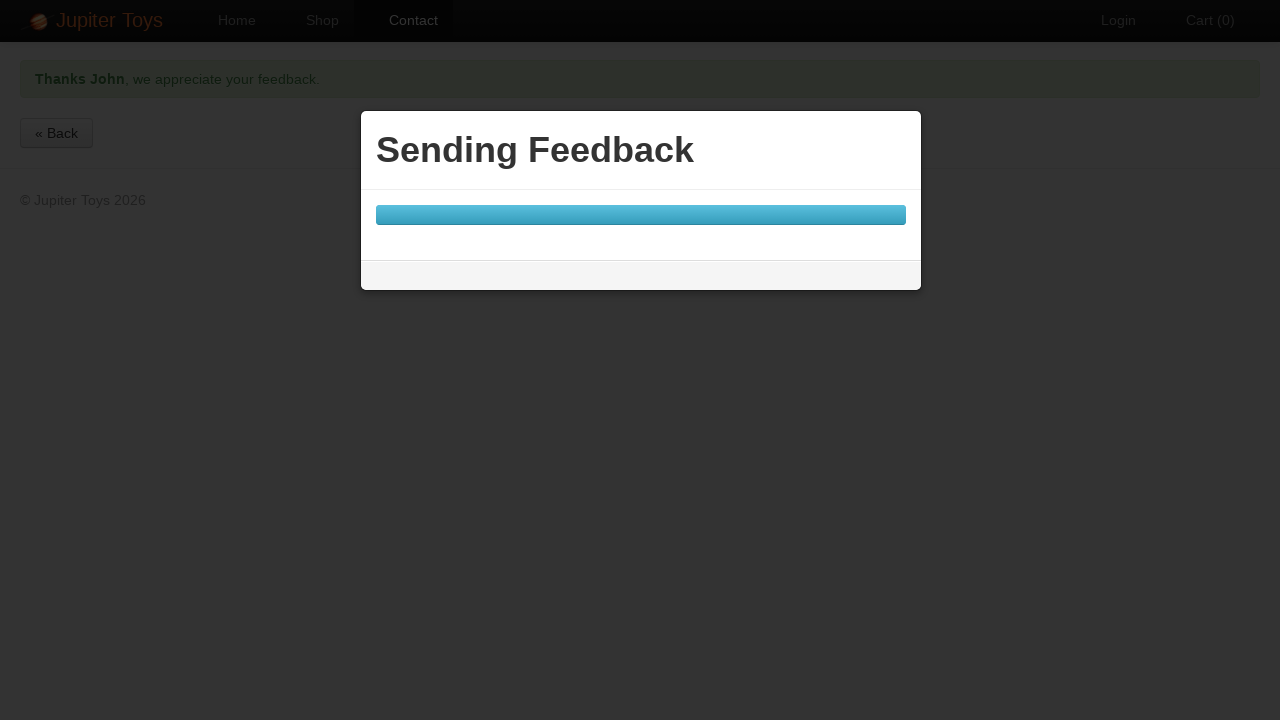

Clicked back button to navigate away from success page at (56, 133) on a.btn:has-text('Back')
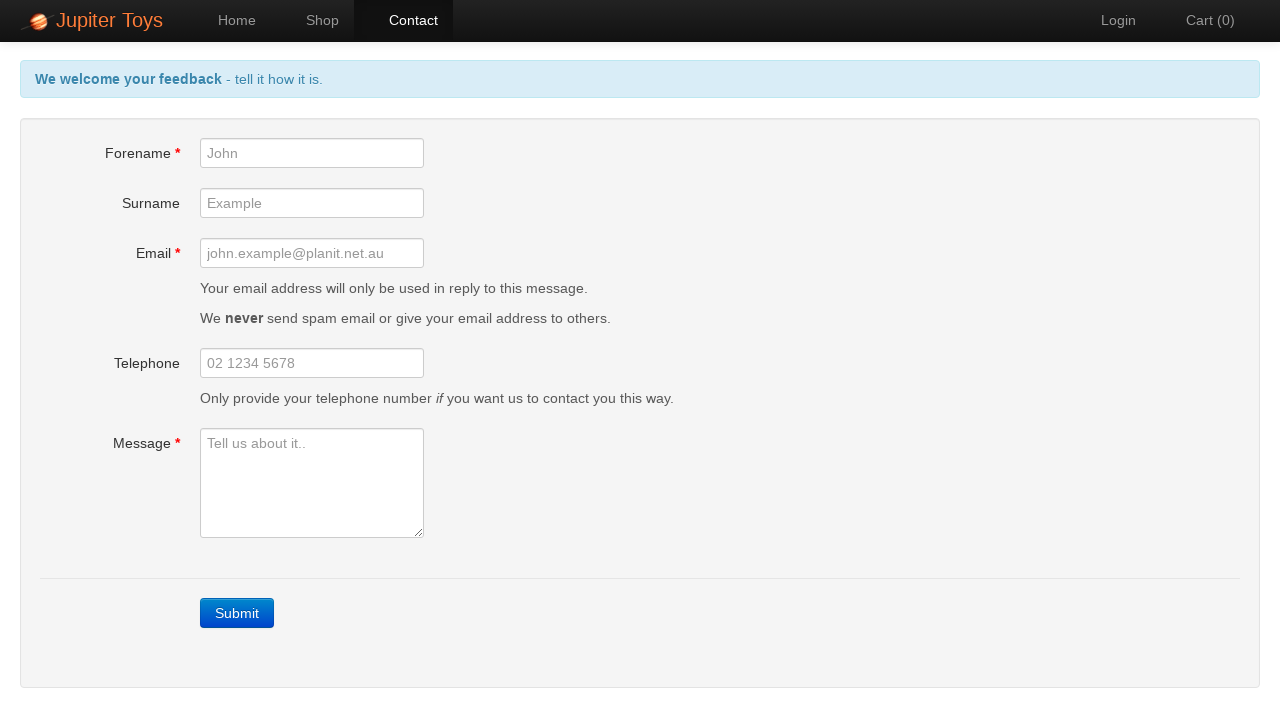

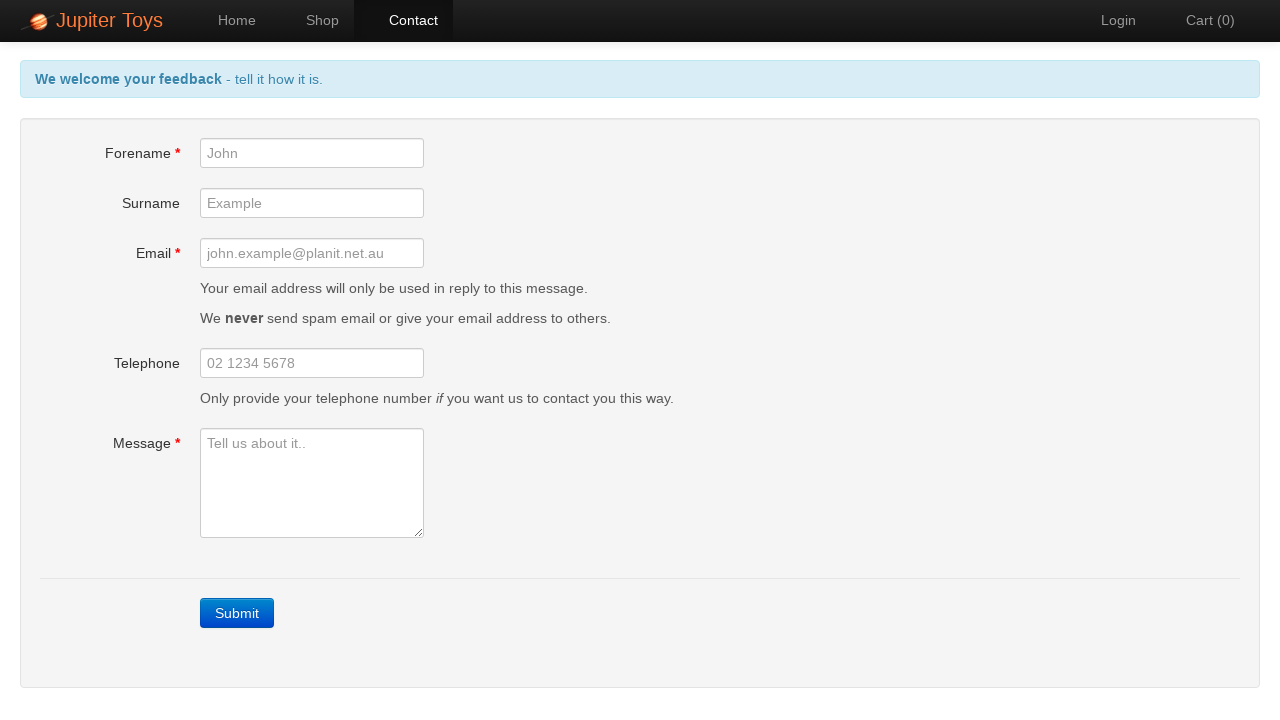